Tests simple click navigation by clicking on the A/B Test link and navigating back

Starting URL: http://the-internet.herokuapp.com/

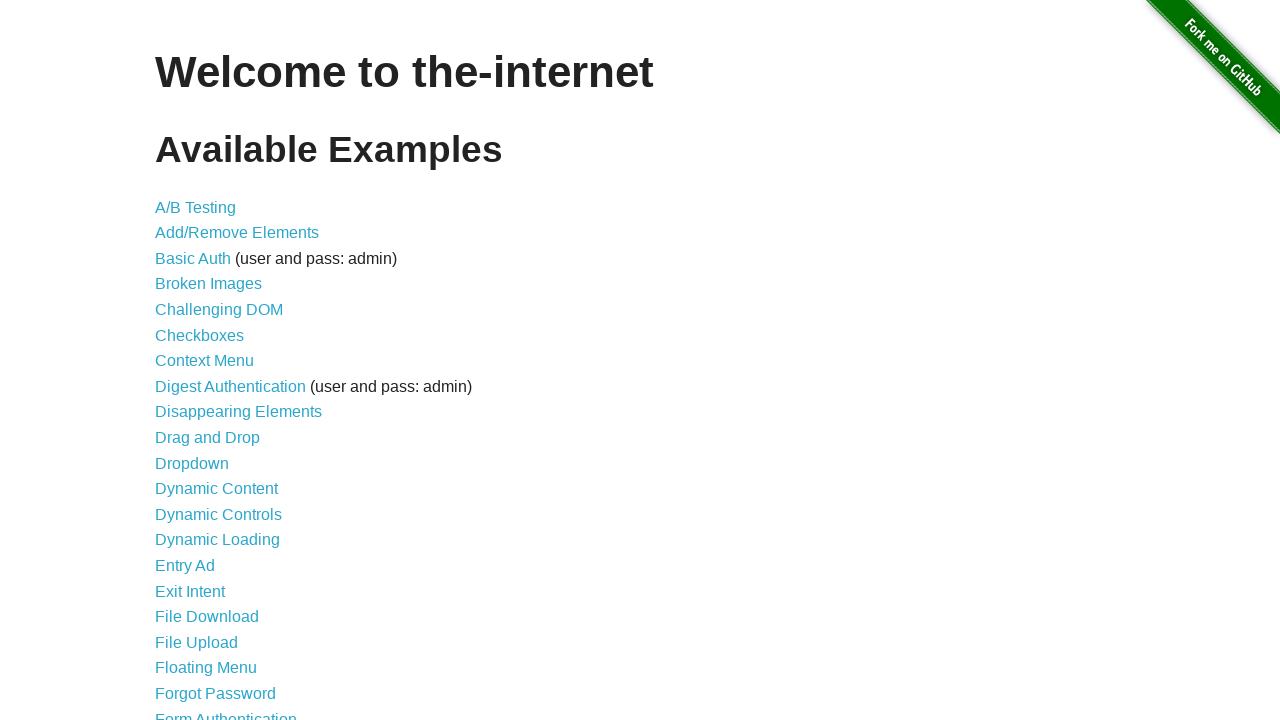

Clicked on A/B Test link at (196, 207) on a[href='/abtest']
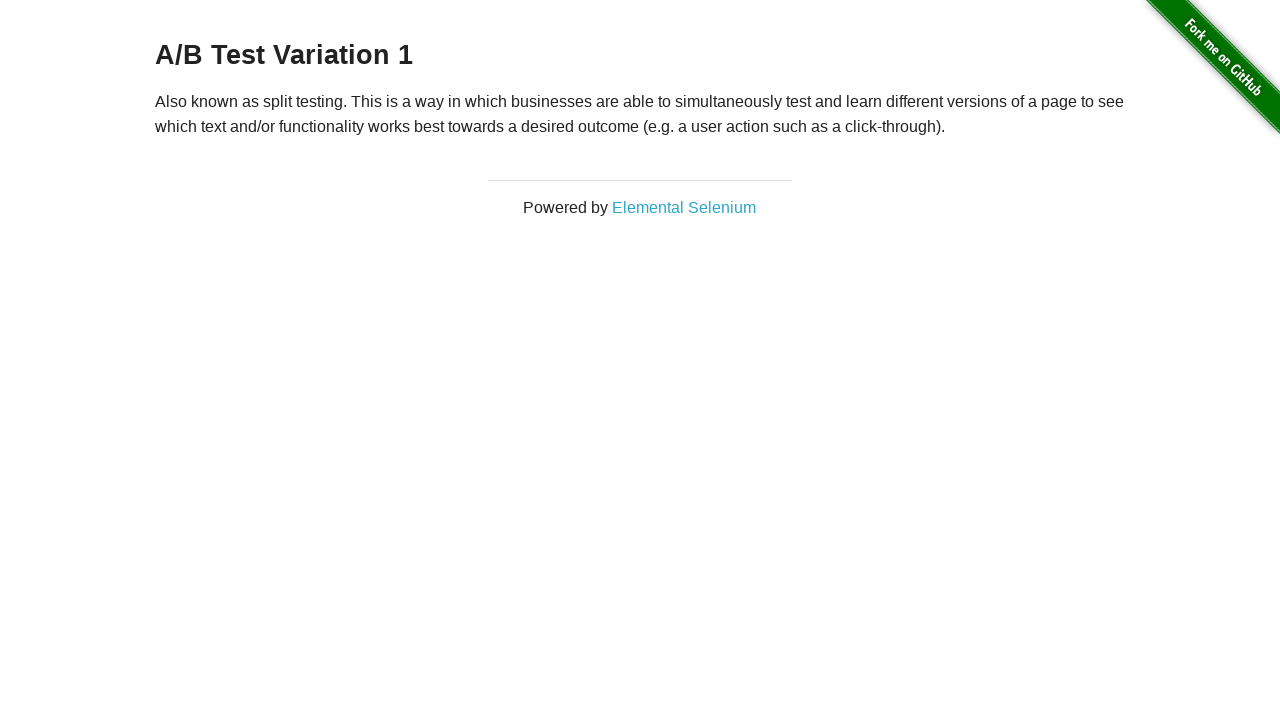

Navigated back to home page
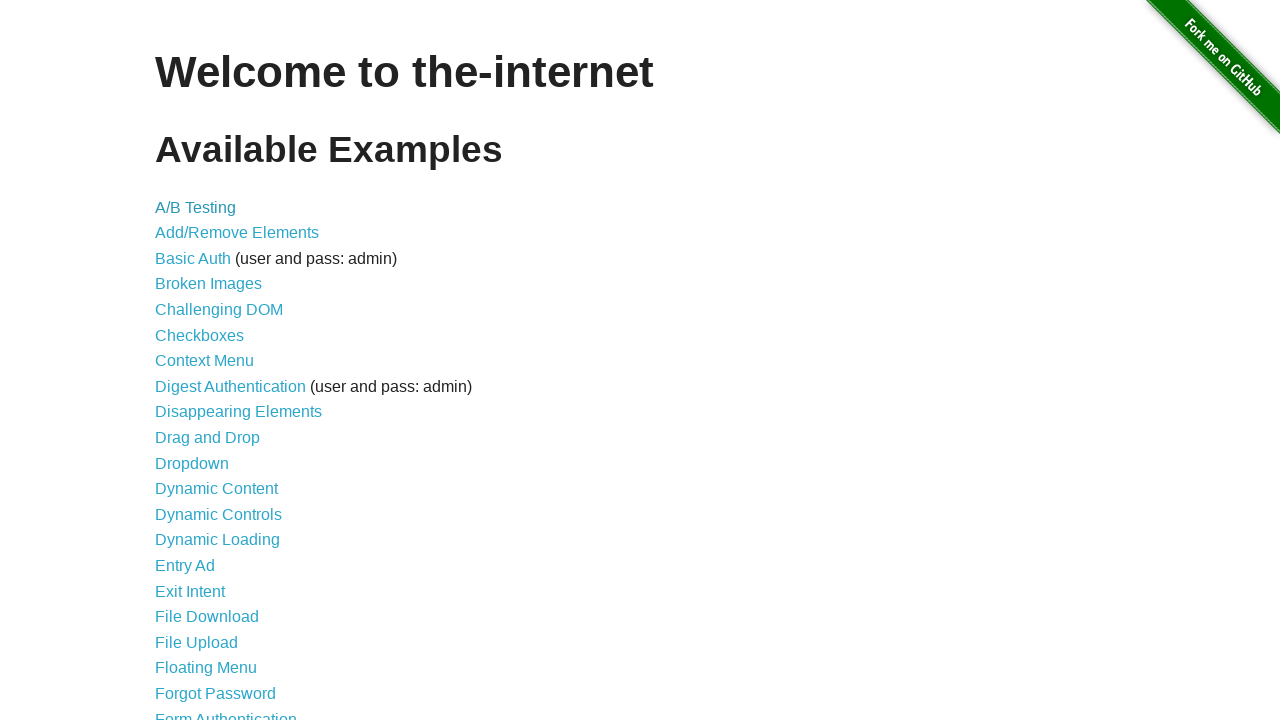

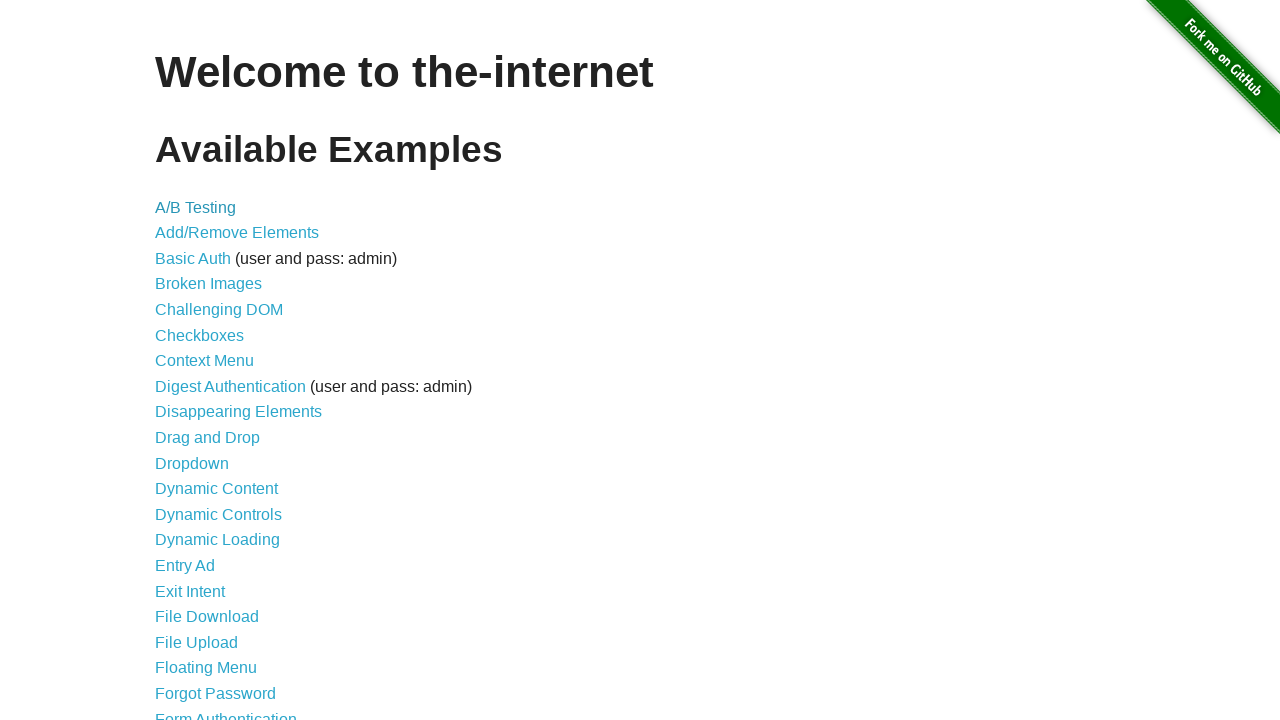